Tests a text box form by filling in full name, email, current address, and permanent address fields, then submitting and verifying the email appears in the output.

Starting URL: https://demoqa.com/text-box

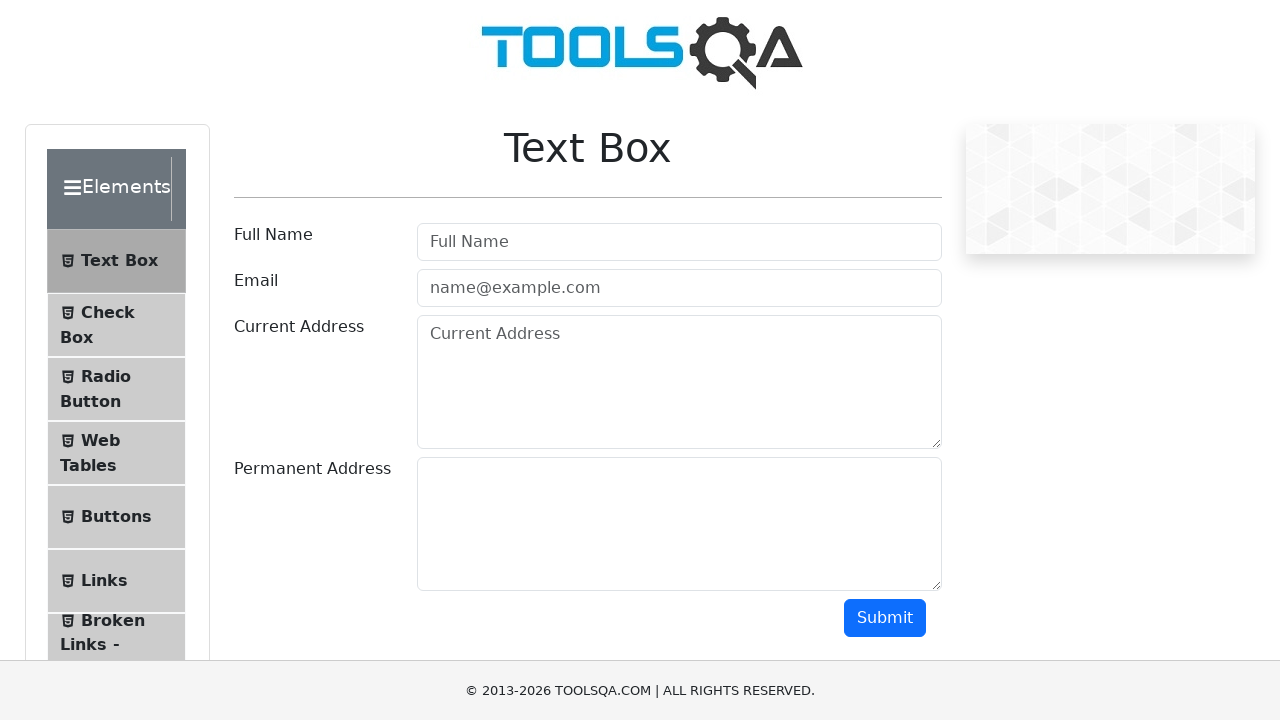

Removed footer element via JavaScript
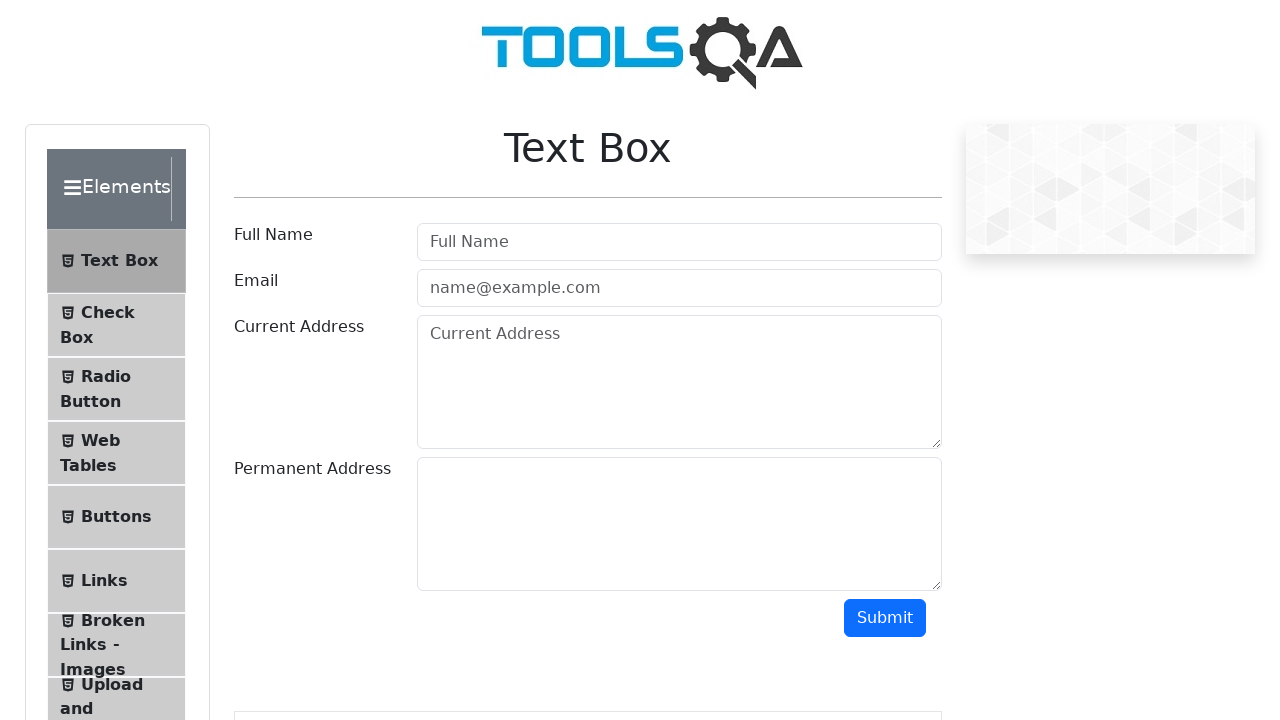

Removed fixed banner ads via JavaScript
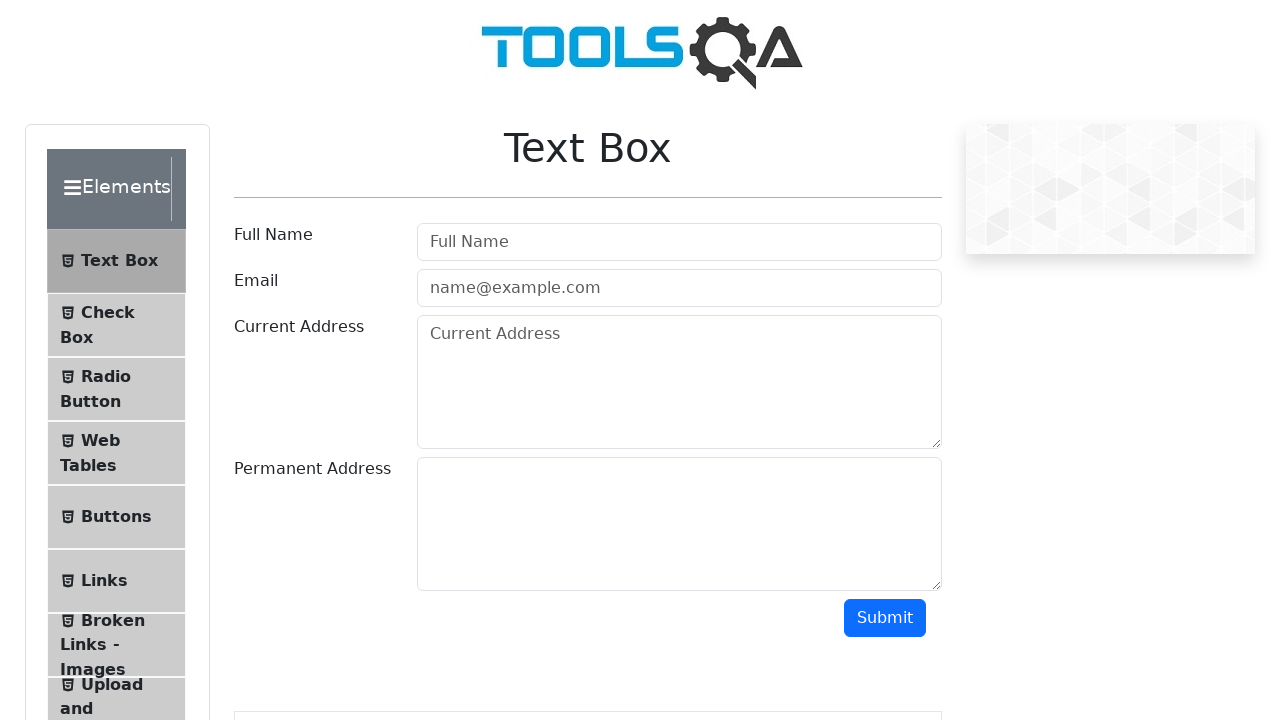

Filled full name field with 'Tom Adams' on #userName
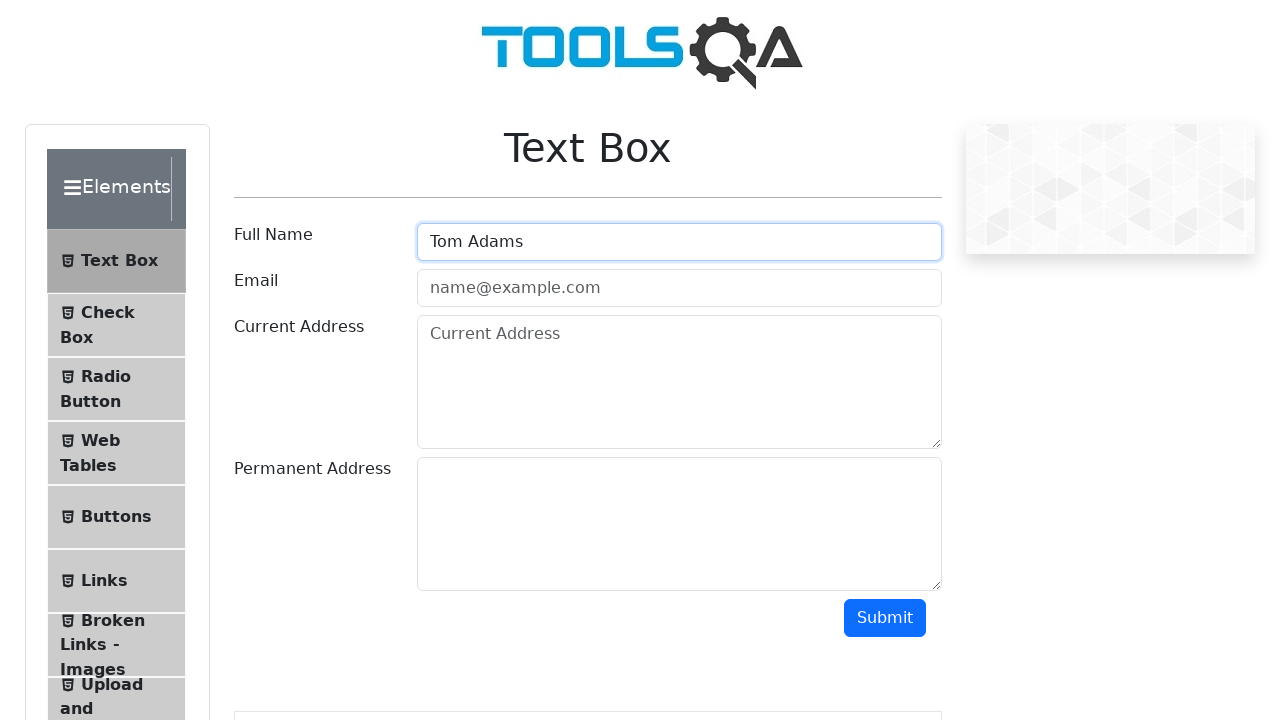

Filled email field with 'alex22@ya.com' on #userEmail
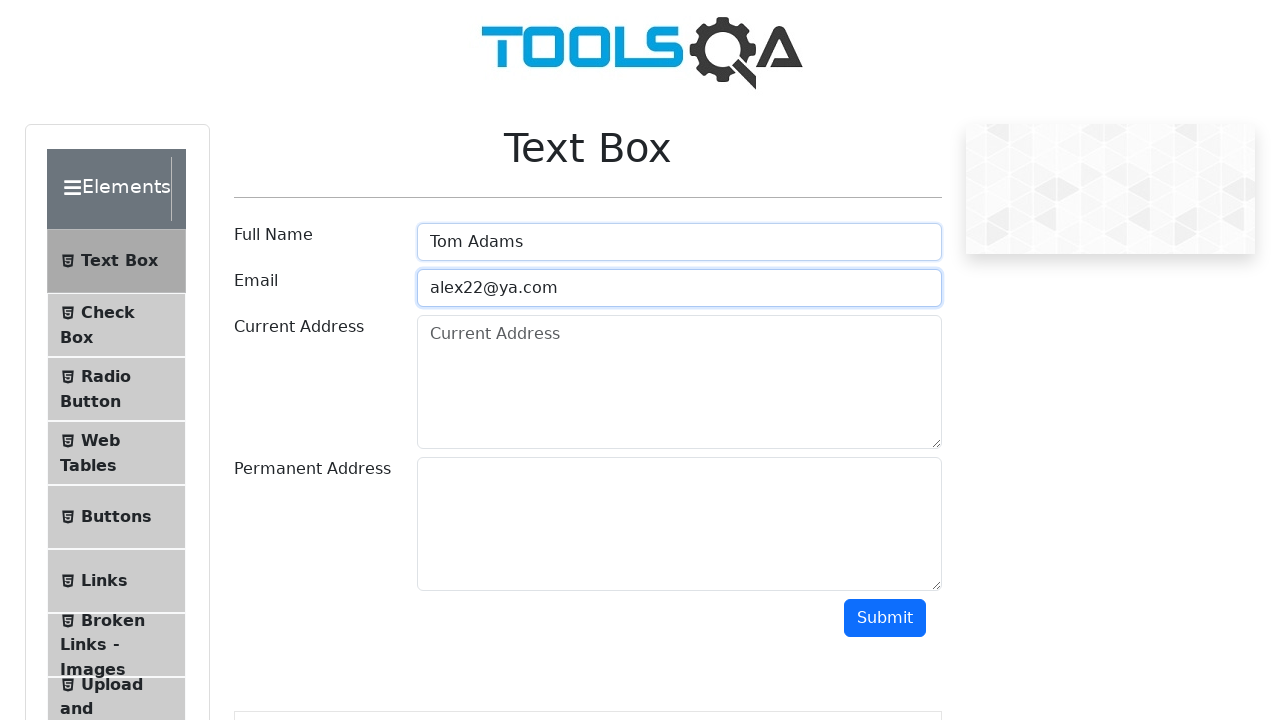

Filled current address field with 'Moscow' on #currentAddress
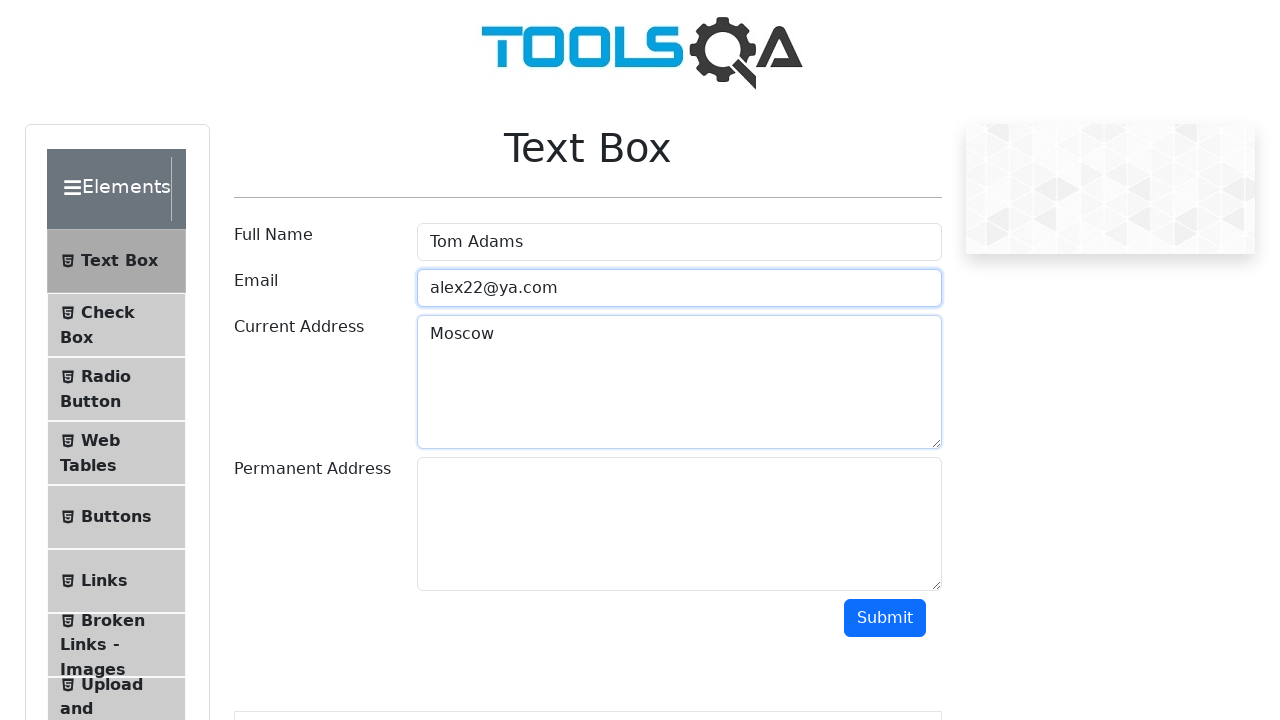

Filled permanent address field with 'Miami' on #permanentAddress
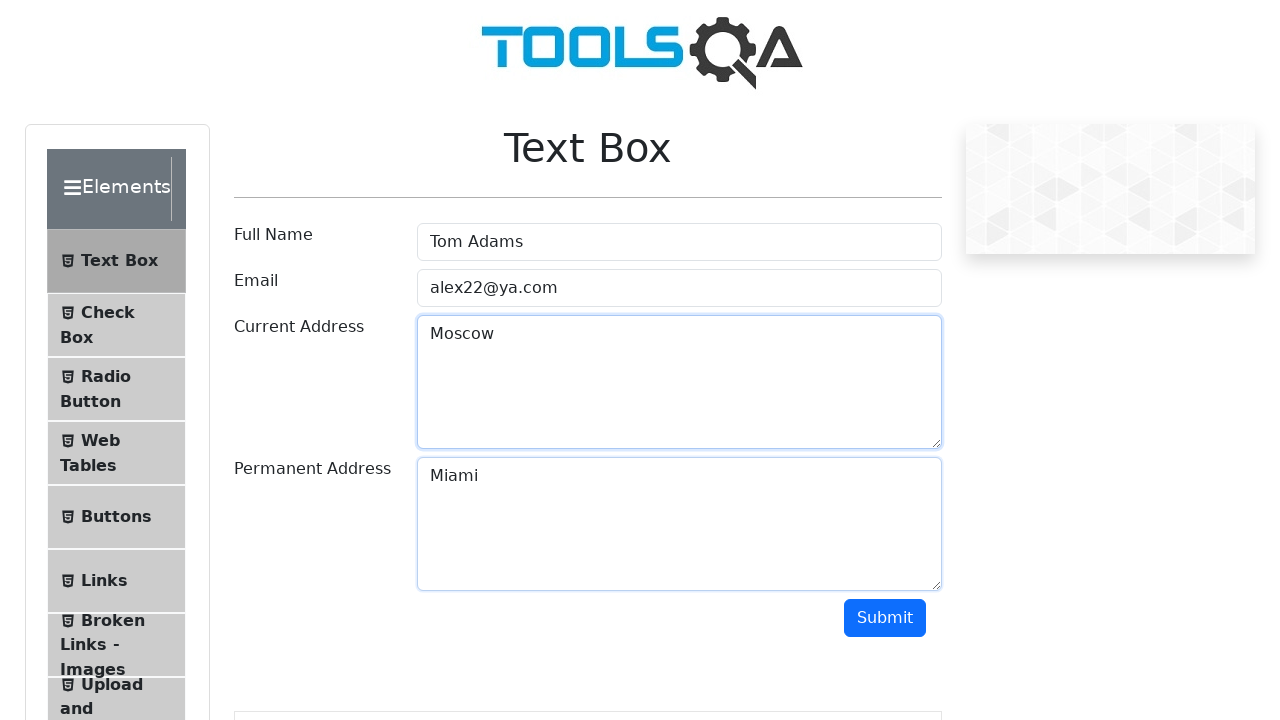

Clicked submit button to submit form at (885, 618) on #submit
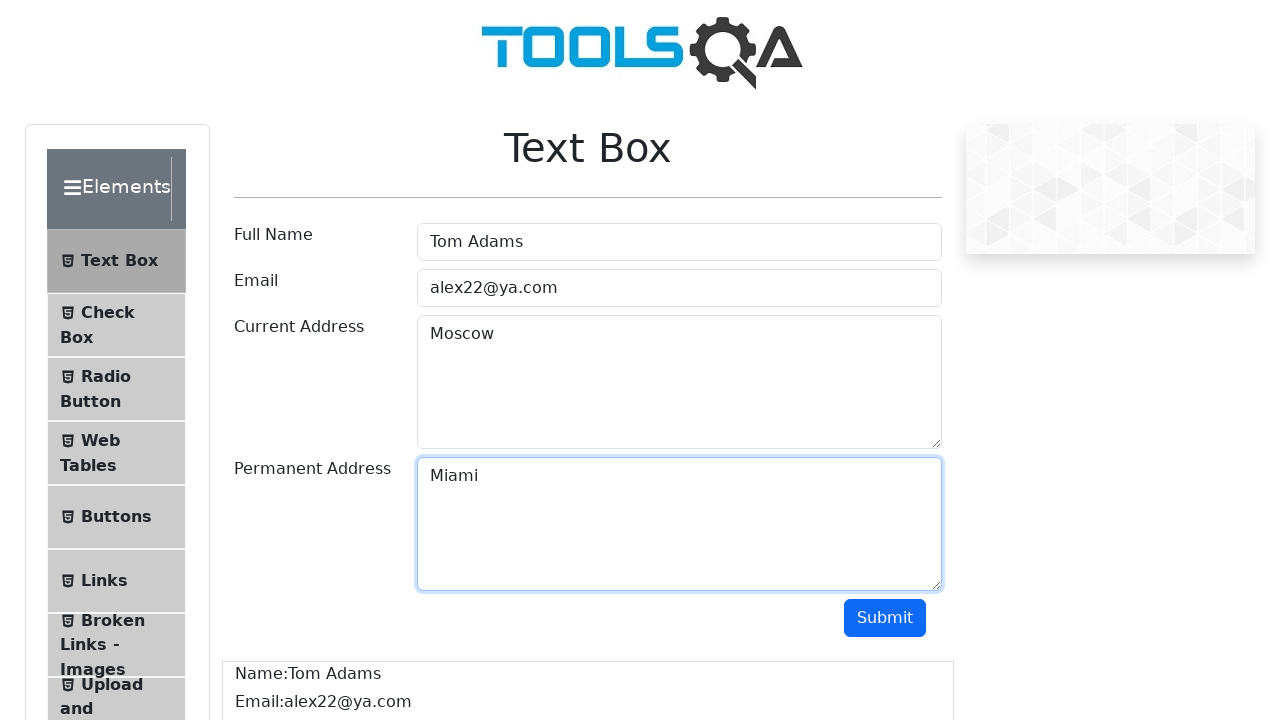

Output section loaded and is visible
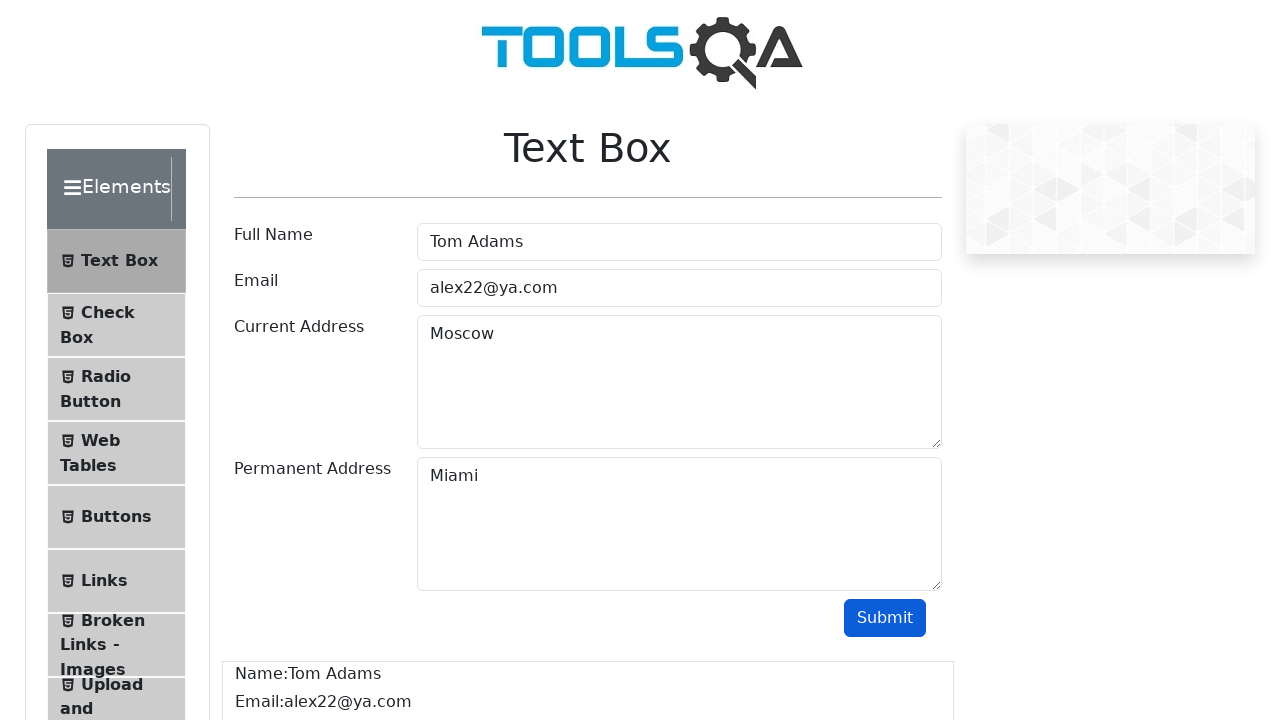

Verified email 'alex22@ya.com' appears in output
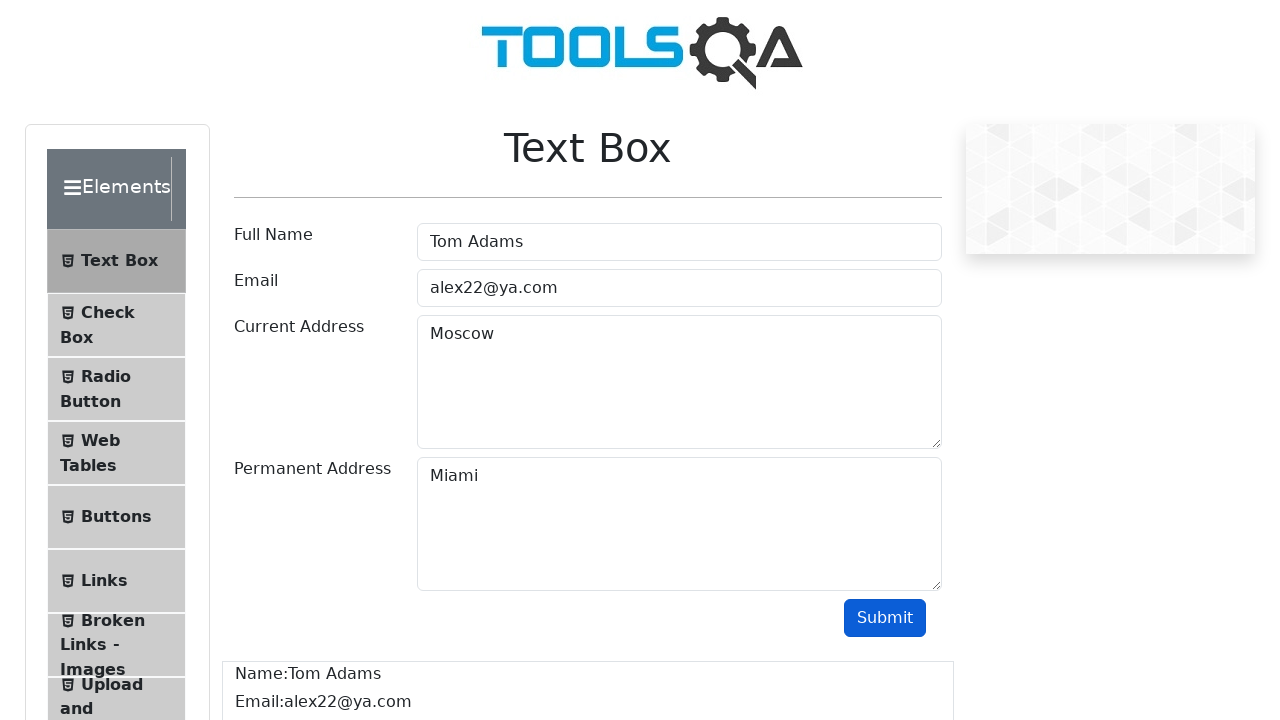

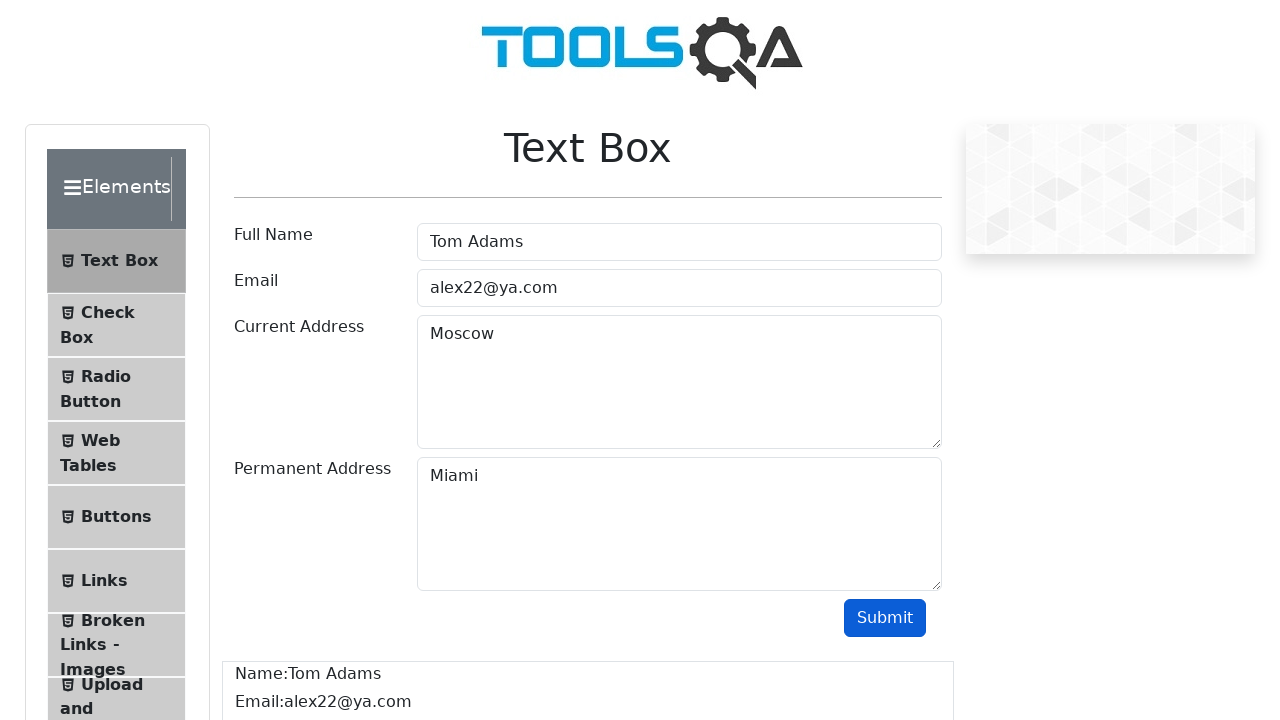